Tests double-click functionality by double-clicking a button element

Starting URL: https://demoqa.com/buttons

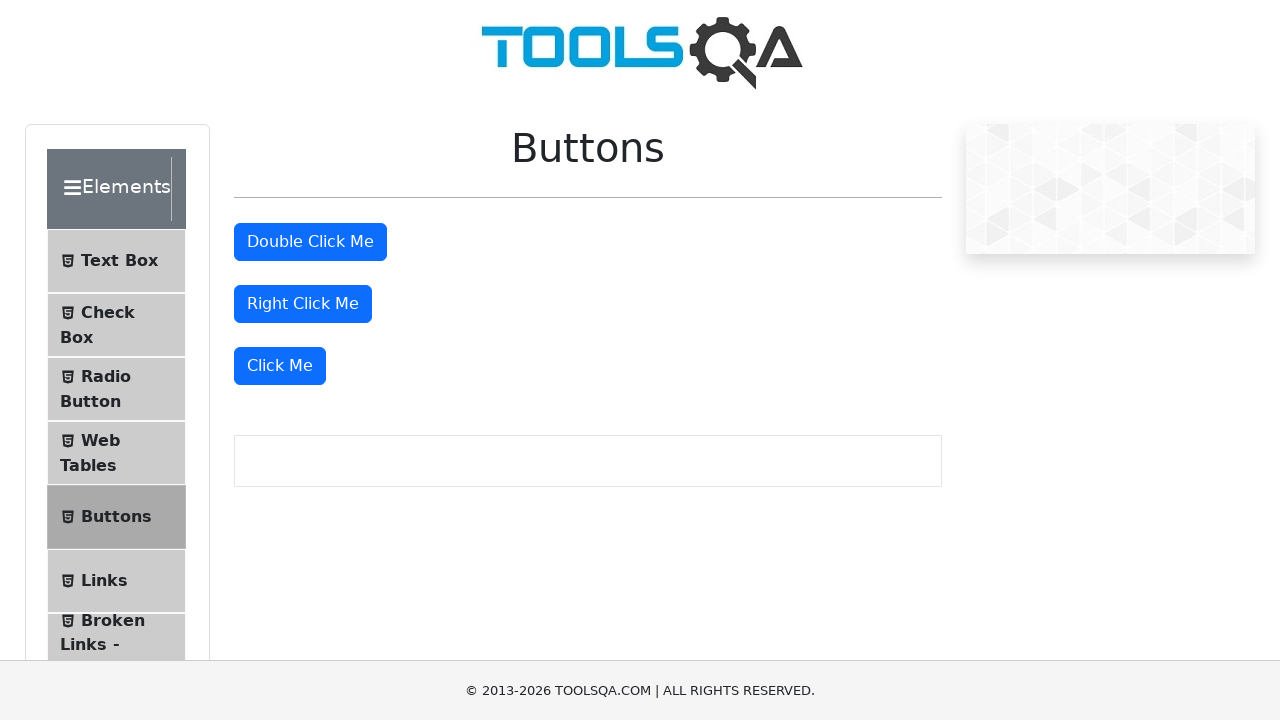

Navigated to DemoQA Buttons page
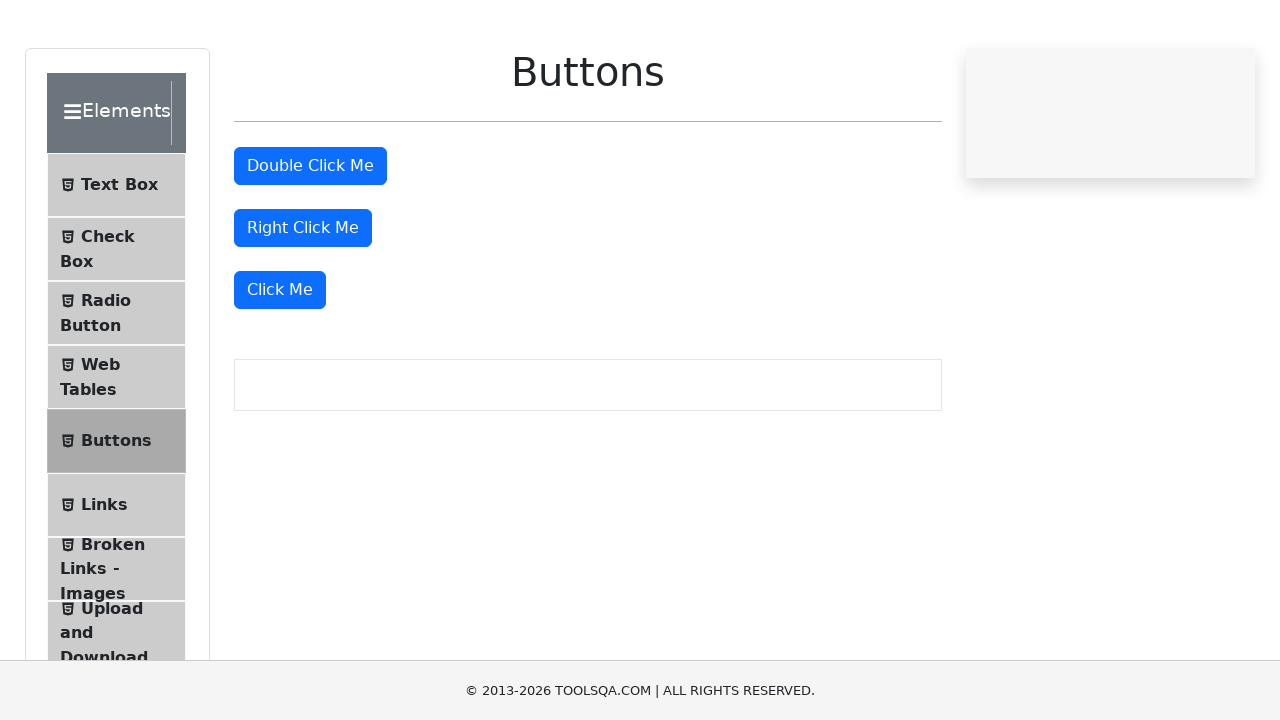

Double-clicked the double click button element at (310, 242) on #doubleClickBtn
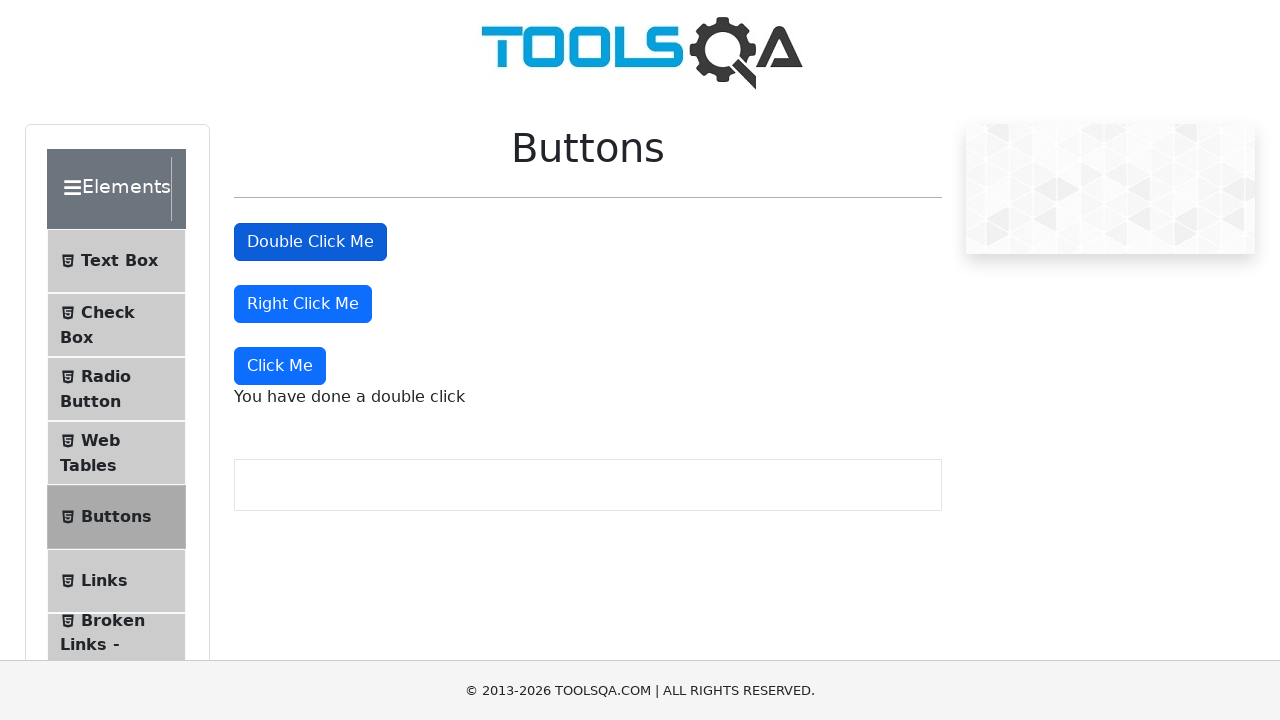

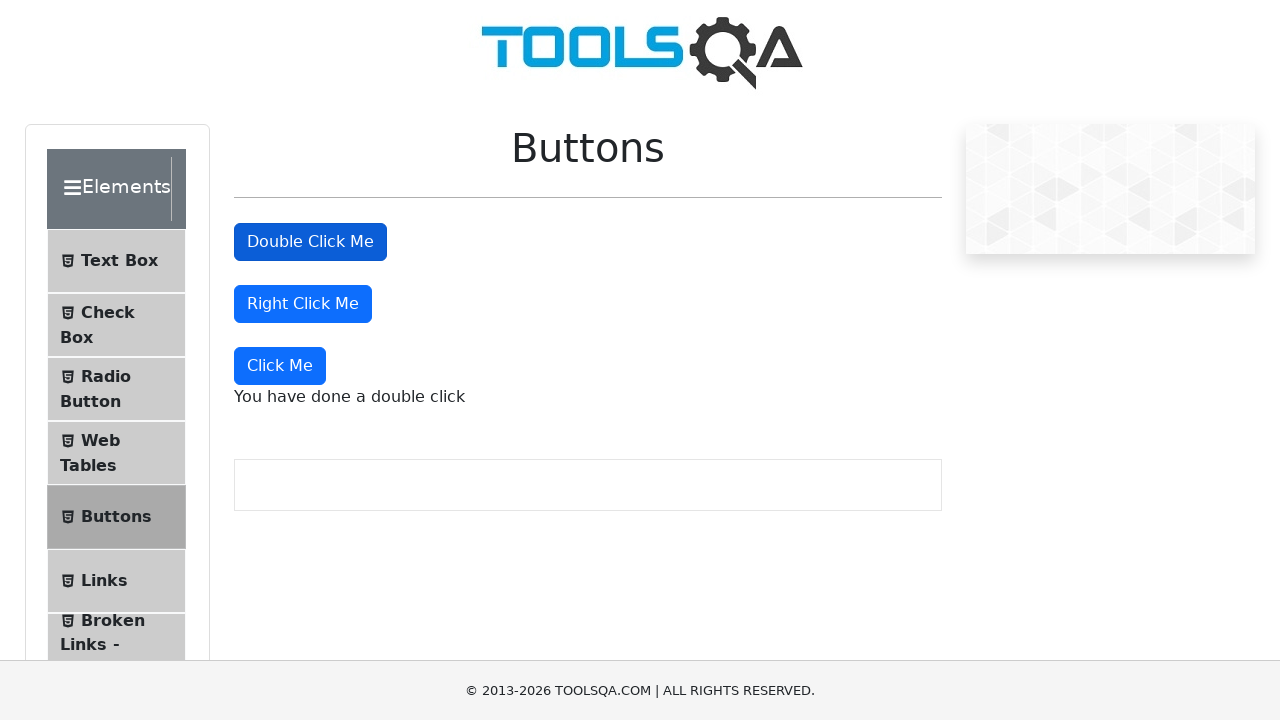